Tests a form that requires calculating the sum of two displayed numbers and selecting the result from a dropdown menu

Starting URL: http://suninjuly.github.io/selects1.html

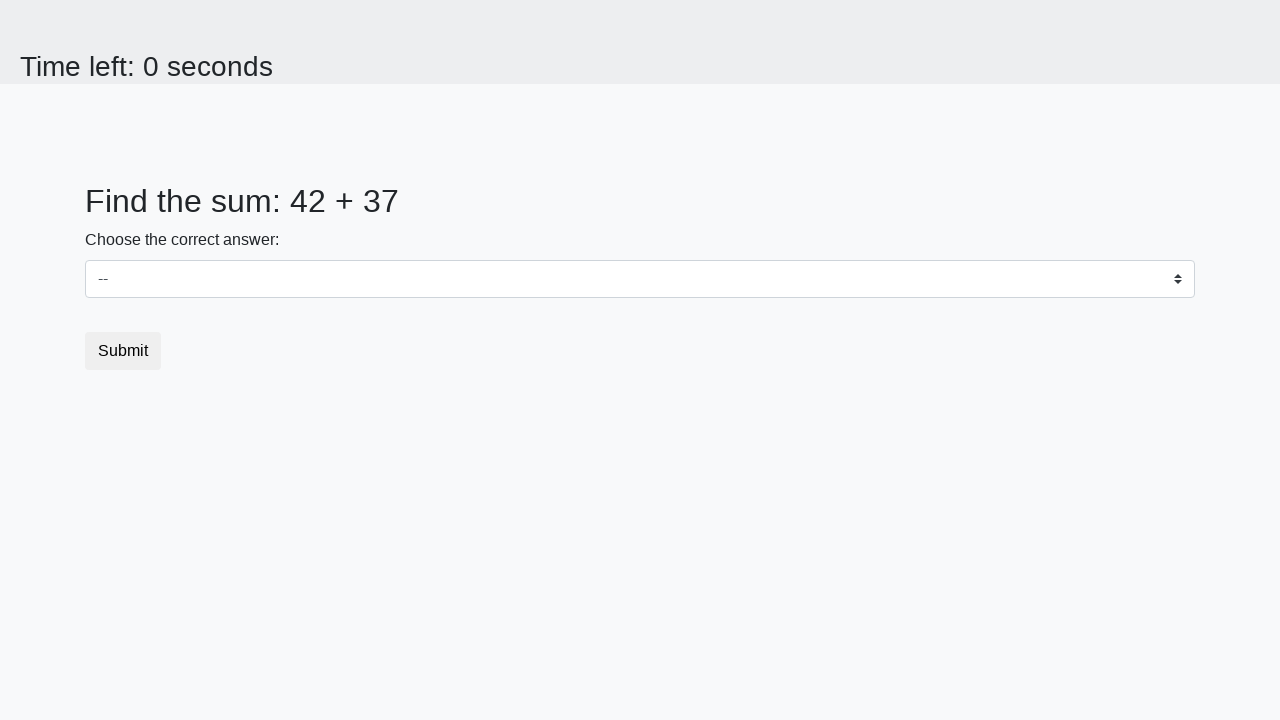

Retrieved text content of first number element (#num1)
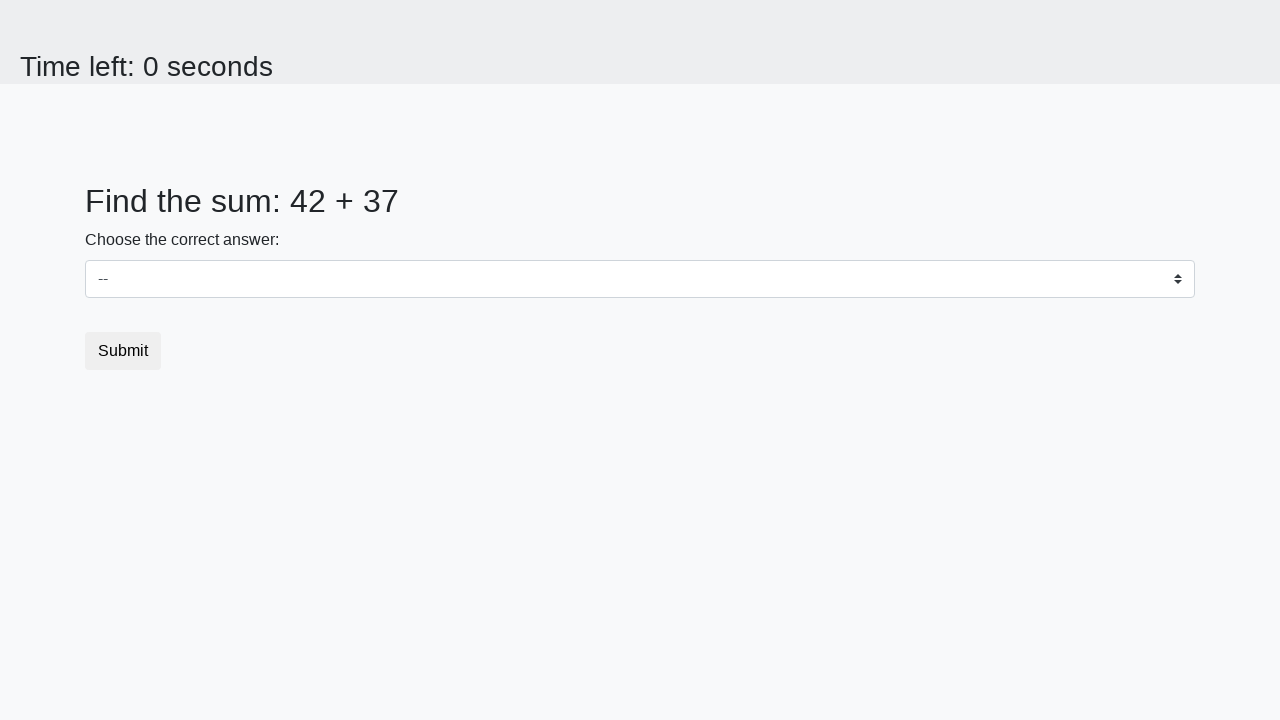

Retrieved text content of second number element (#num2)
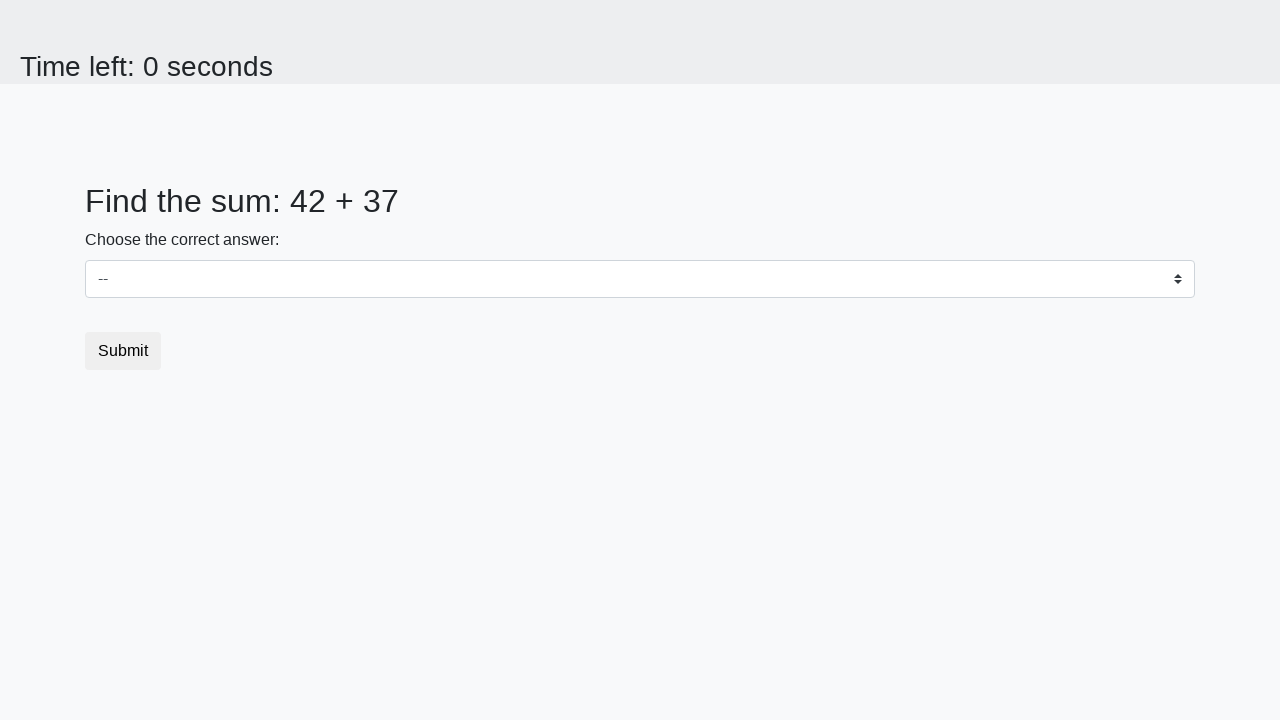

Converted first number to integer: 42
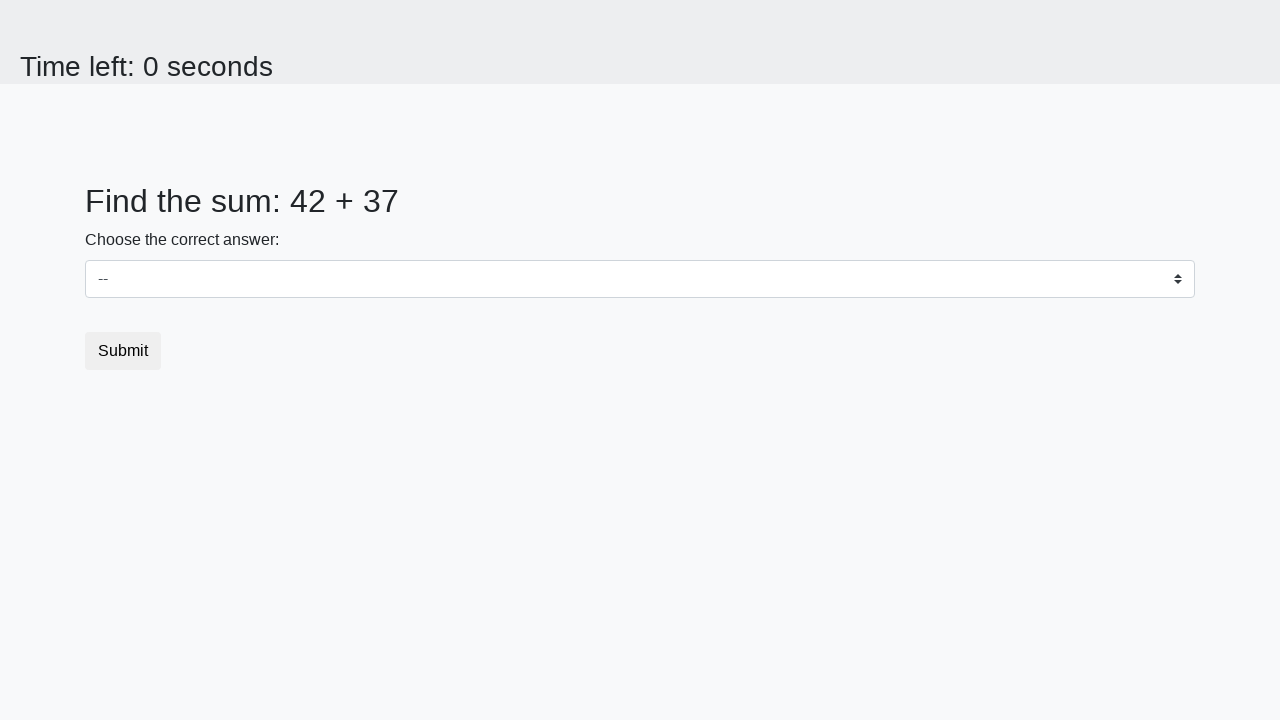

Converted second number to integer: 37
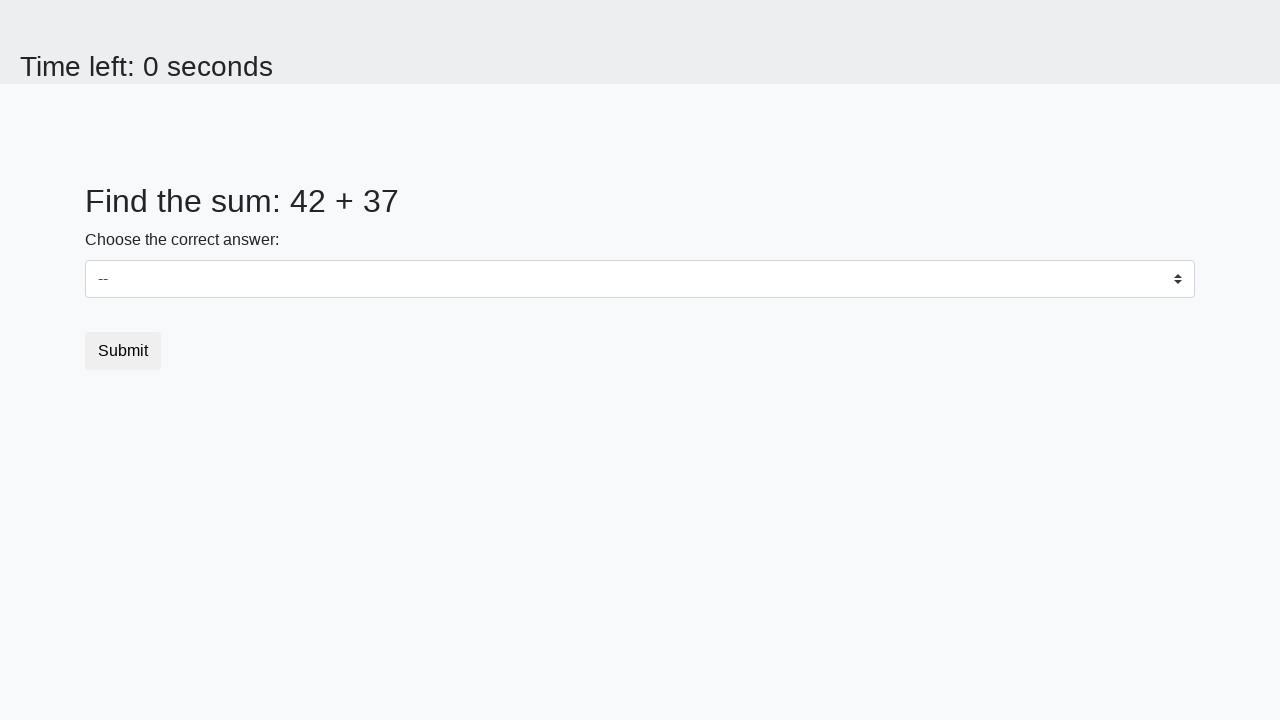

Calculated sum of two numbers: 79
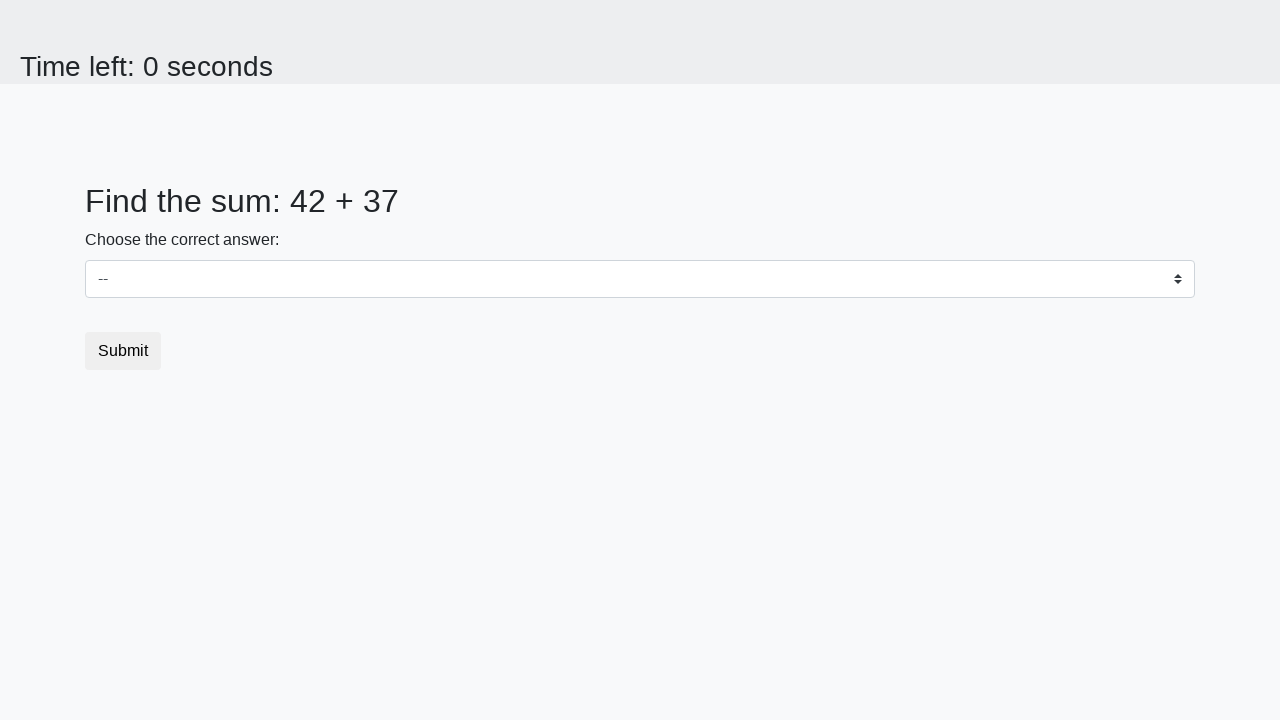

Selected sum value '79' from dropdown menu on select
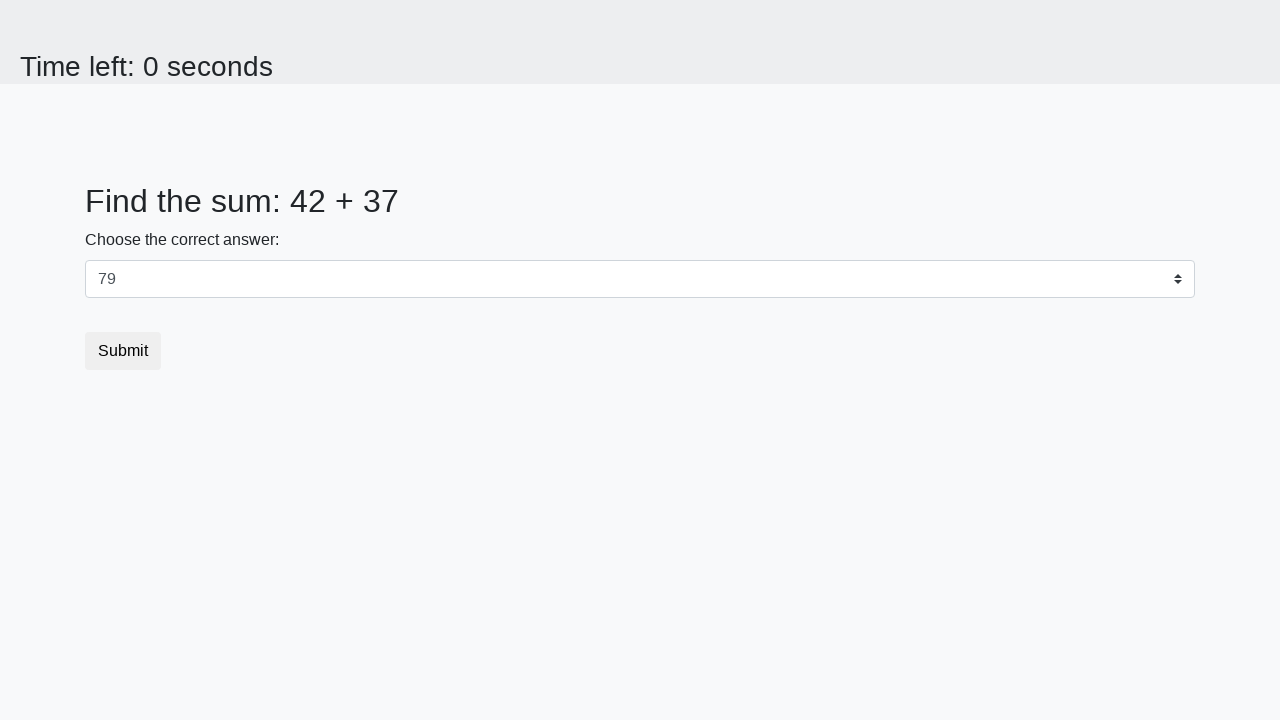

Clicked the submit button at (123, 351) on .btn-default
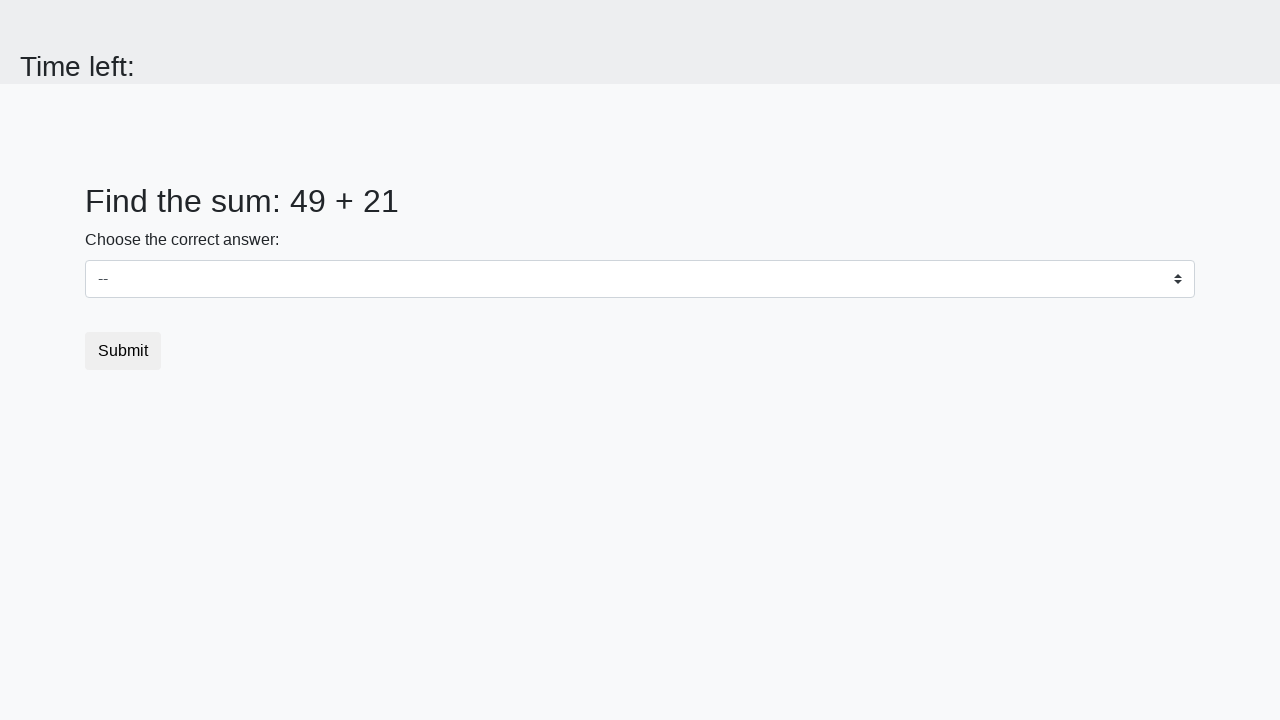

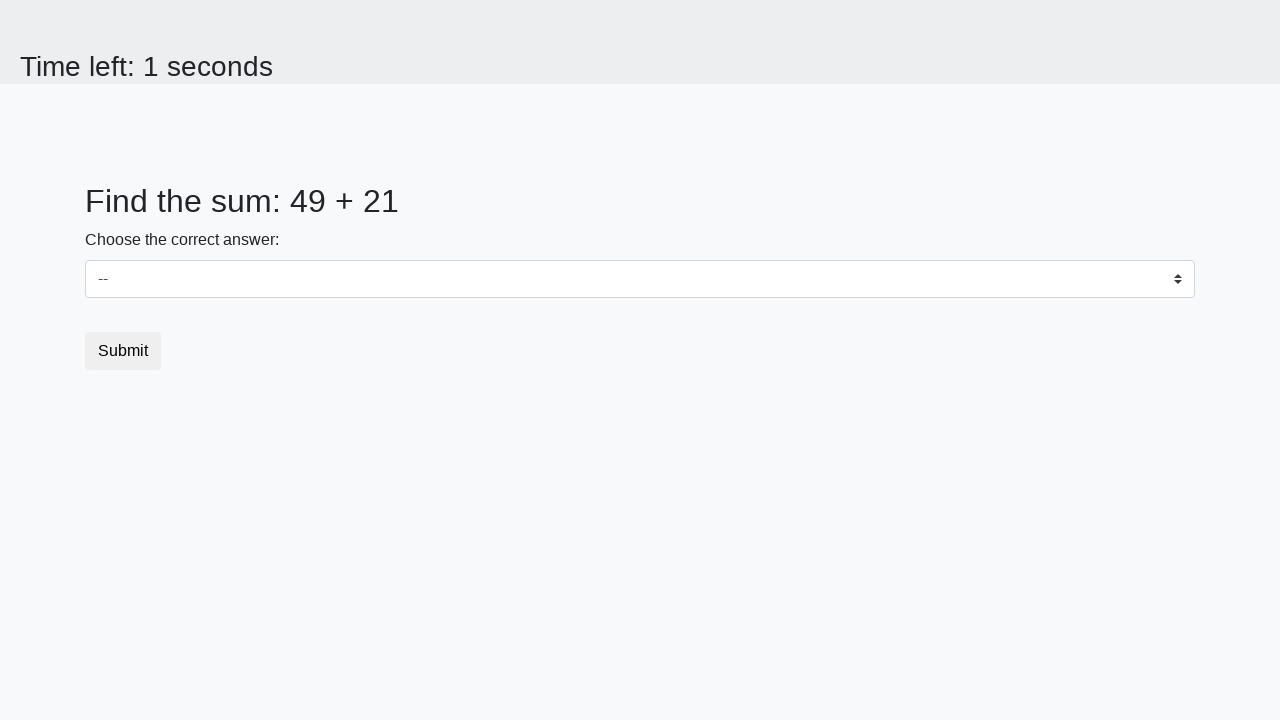